Tests right-click context menu functionality by right-clicking an element, hovering over paste option, clicking it and handling the alert

Starting URL: http://swisnl.github.io/jQuery-contextMenu/demo.html

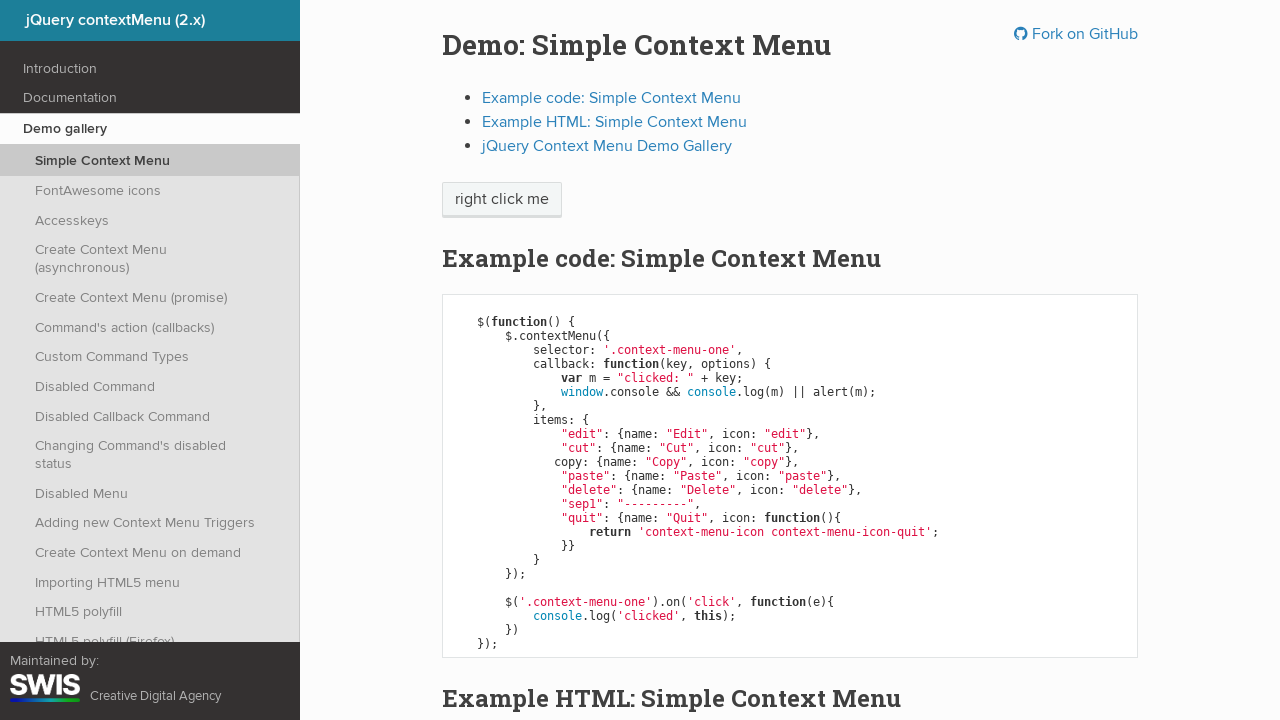

Right-clicked on context menu trigger element to open context menu at (502, 200) on span.context-menu-one
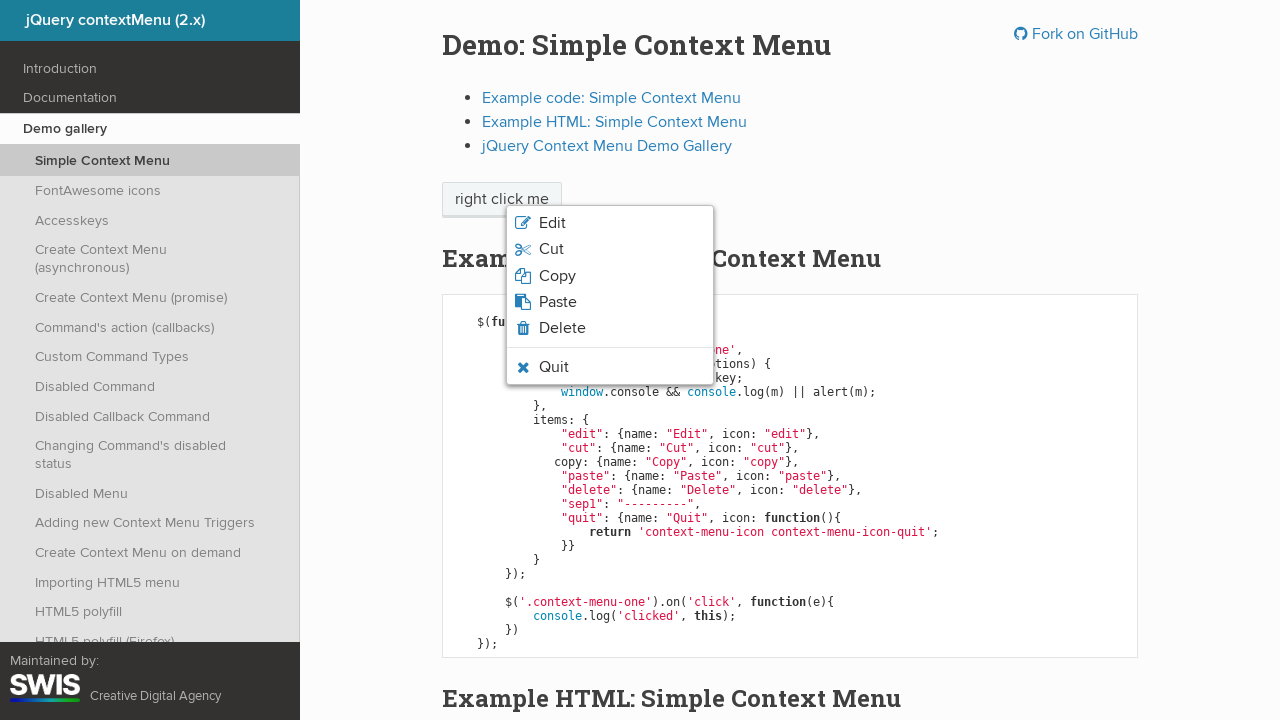

Hovered over paste option in context menu at (610, 302) on li.context-menu-icon-paste
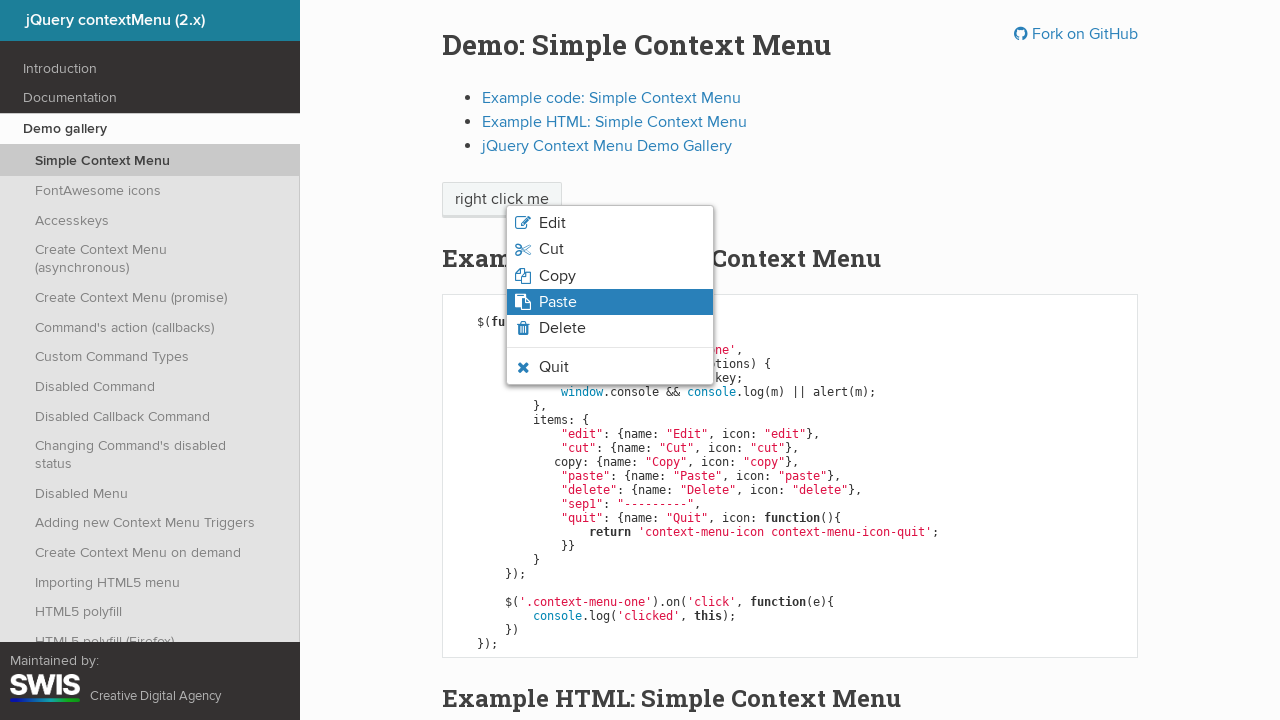

Clicked paste option from context menu at (610, 302) on li.context-menu-icon-paste
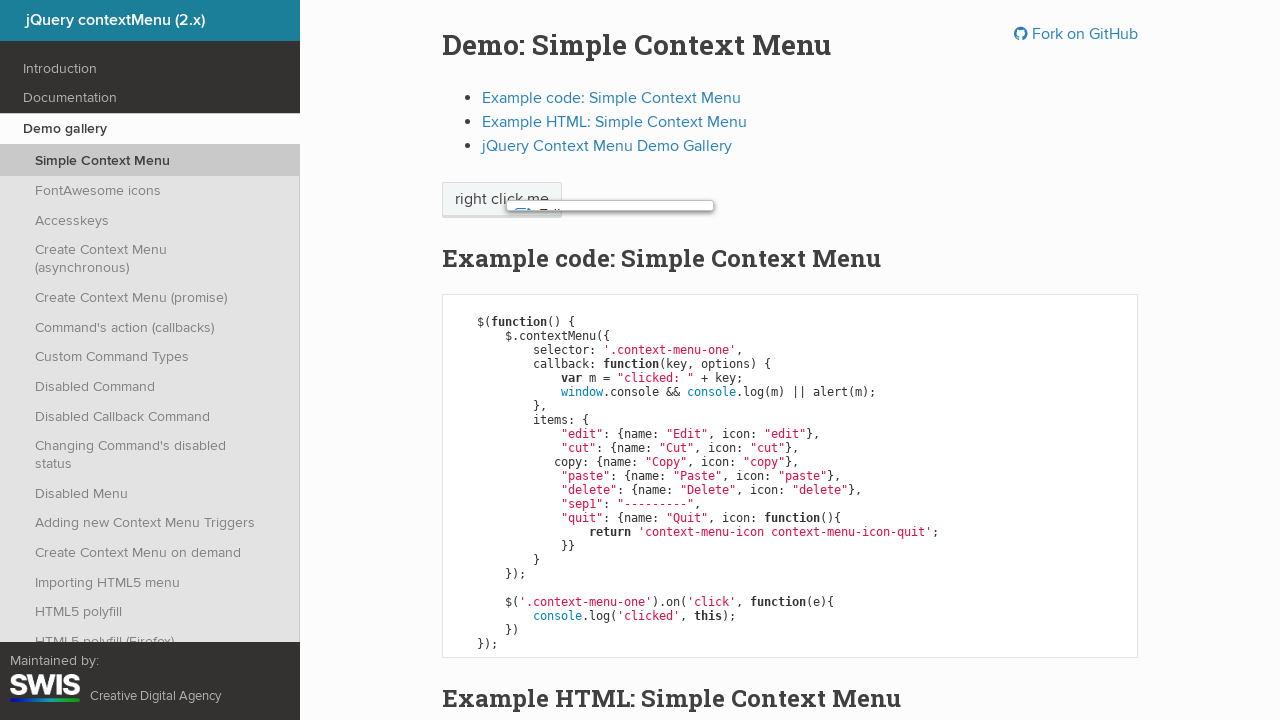

Set up dialog handler to accept alert
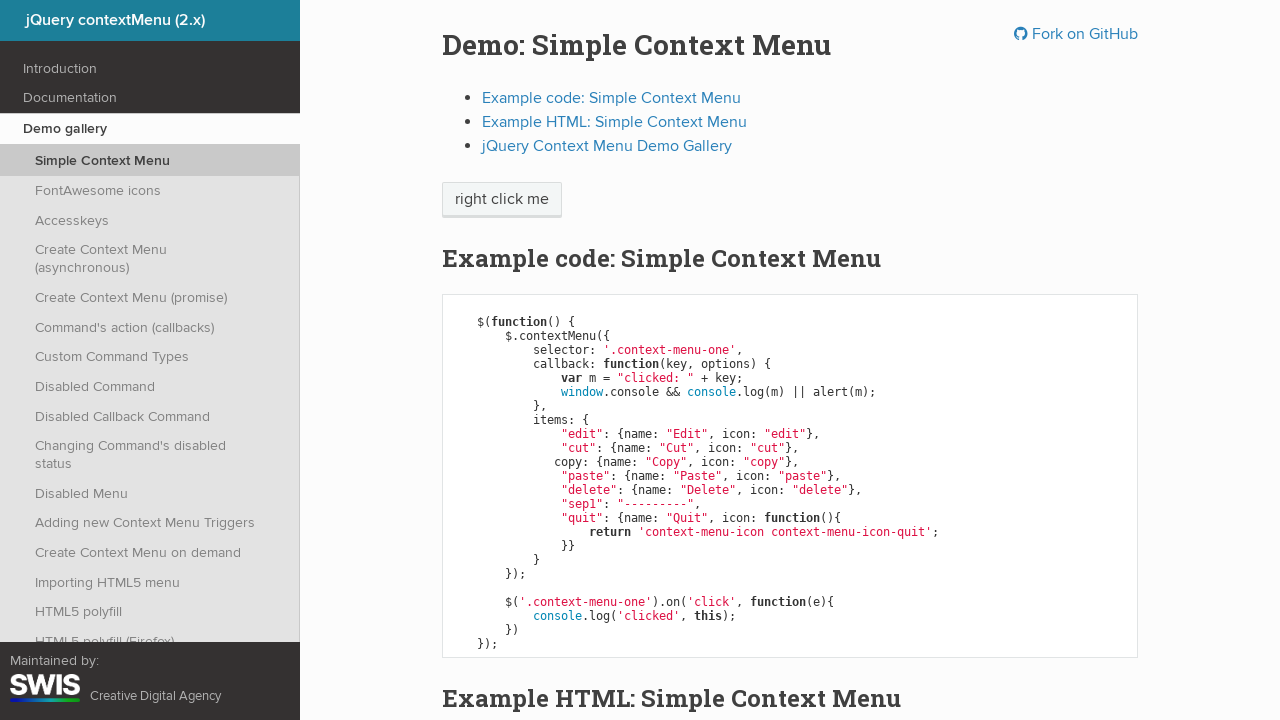

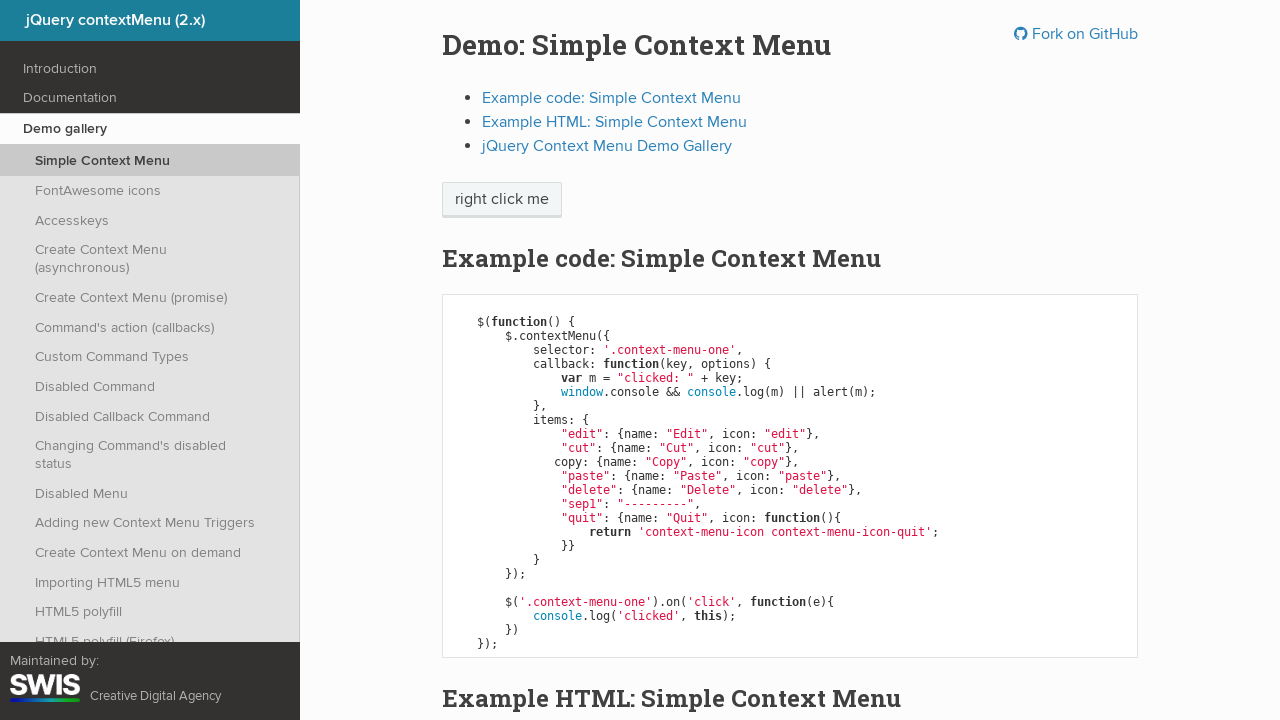